Tests dropdown/select element functionality by selecting different options by index and verifying the selections on a form filling test page

Starting URL: http://www.roboform.com/filling-test-custom-fields

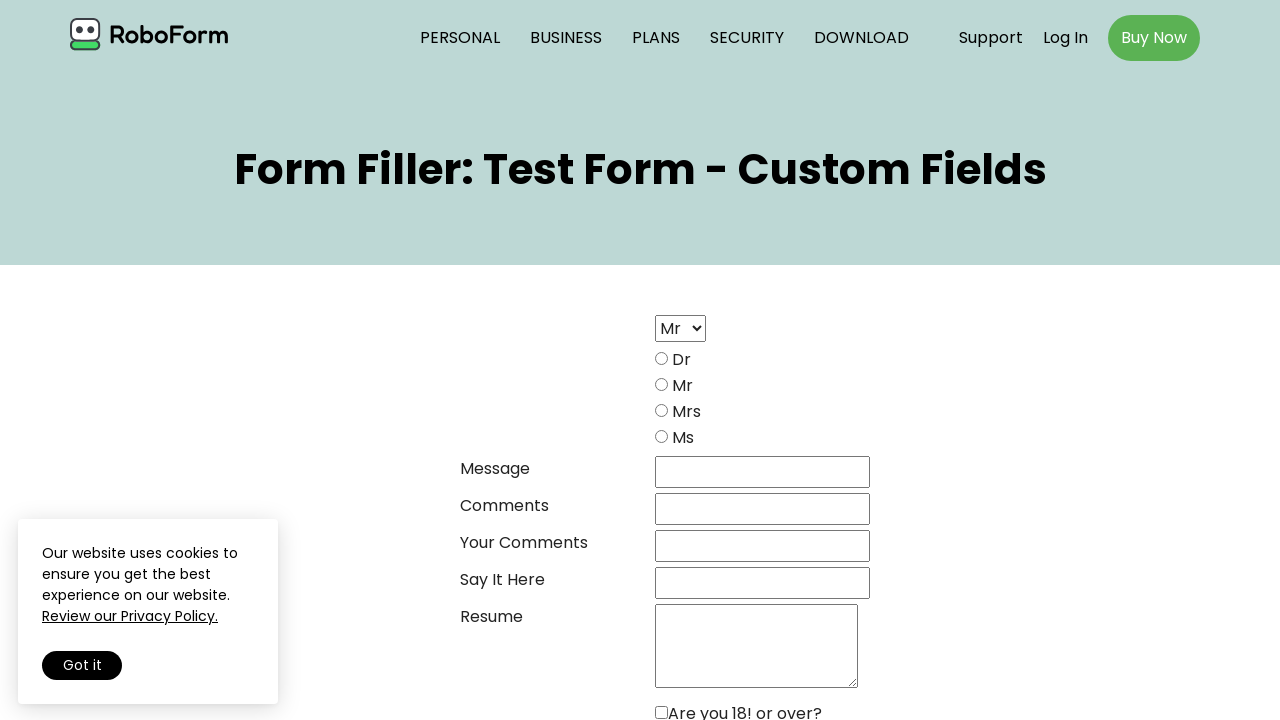

Located select element with name 'ttl_select'
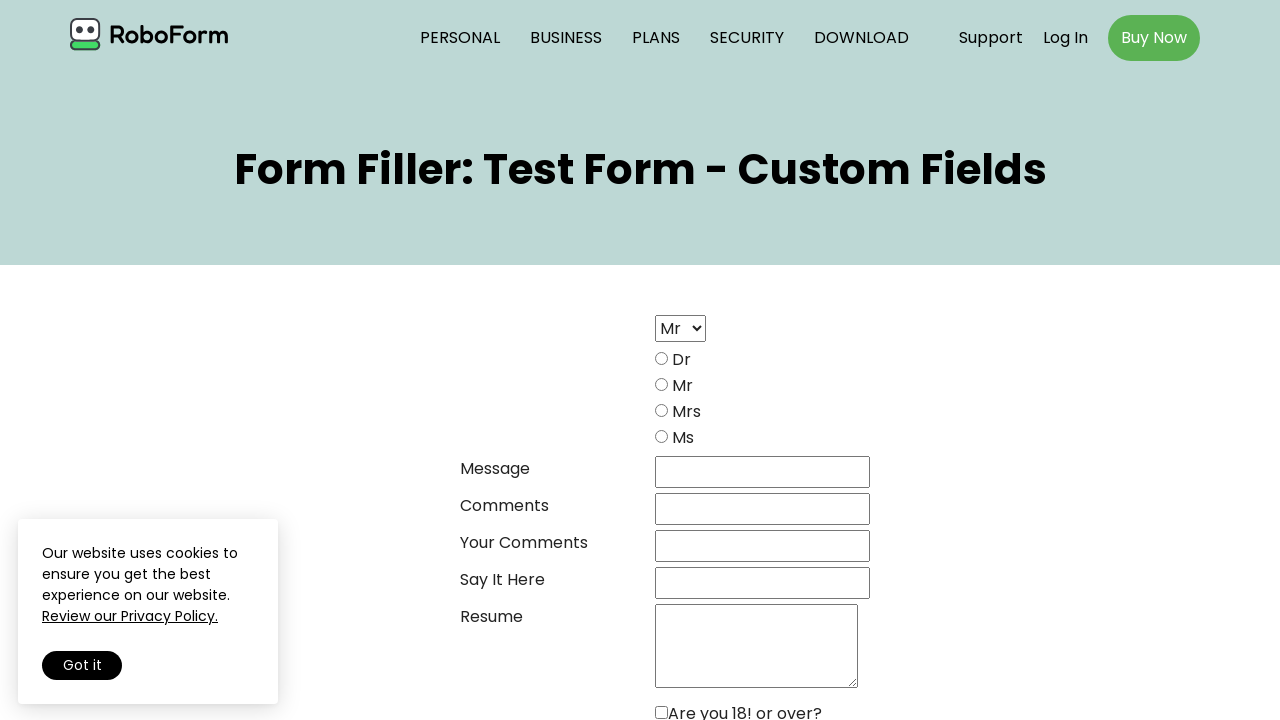

Waited for select element to be visible
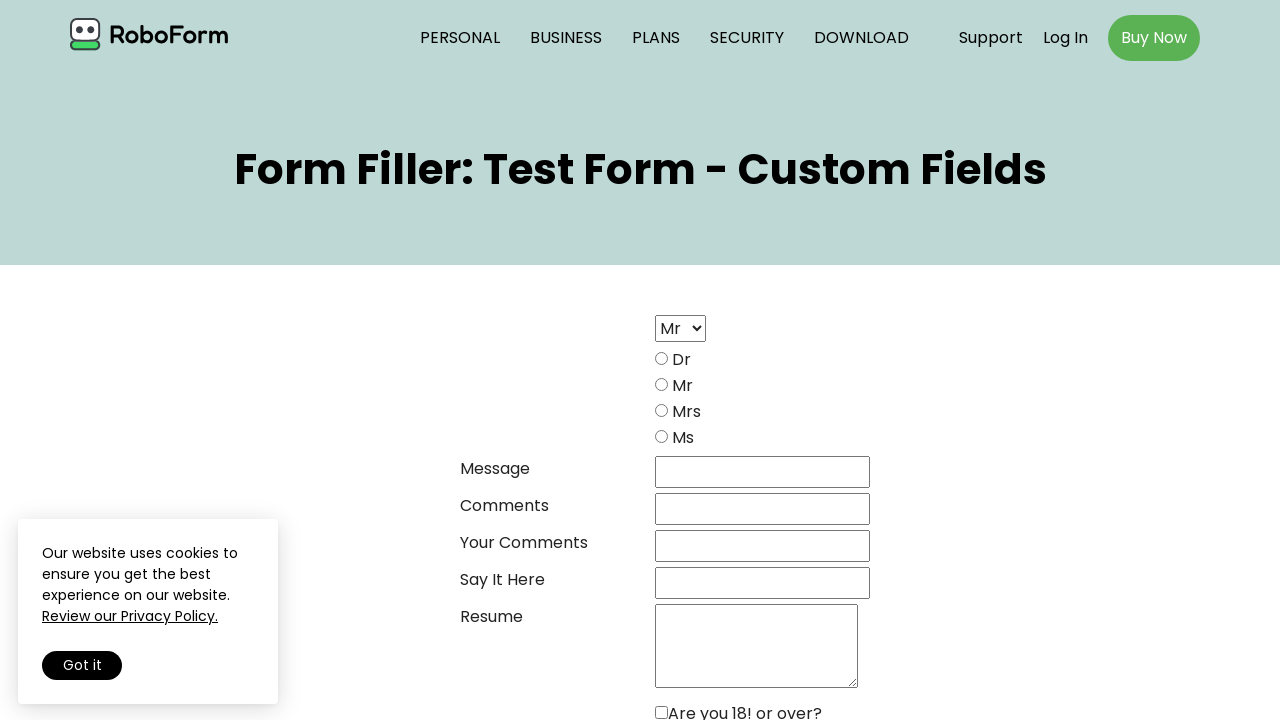

Selected option at index 1 from dropdown on select[name='ttl_select']
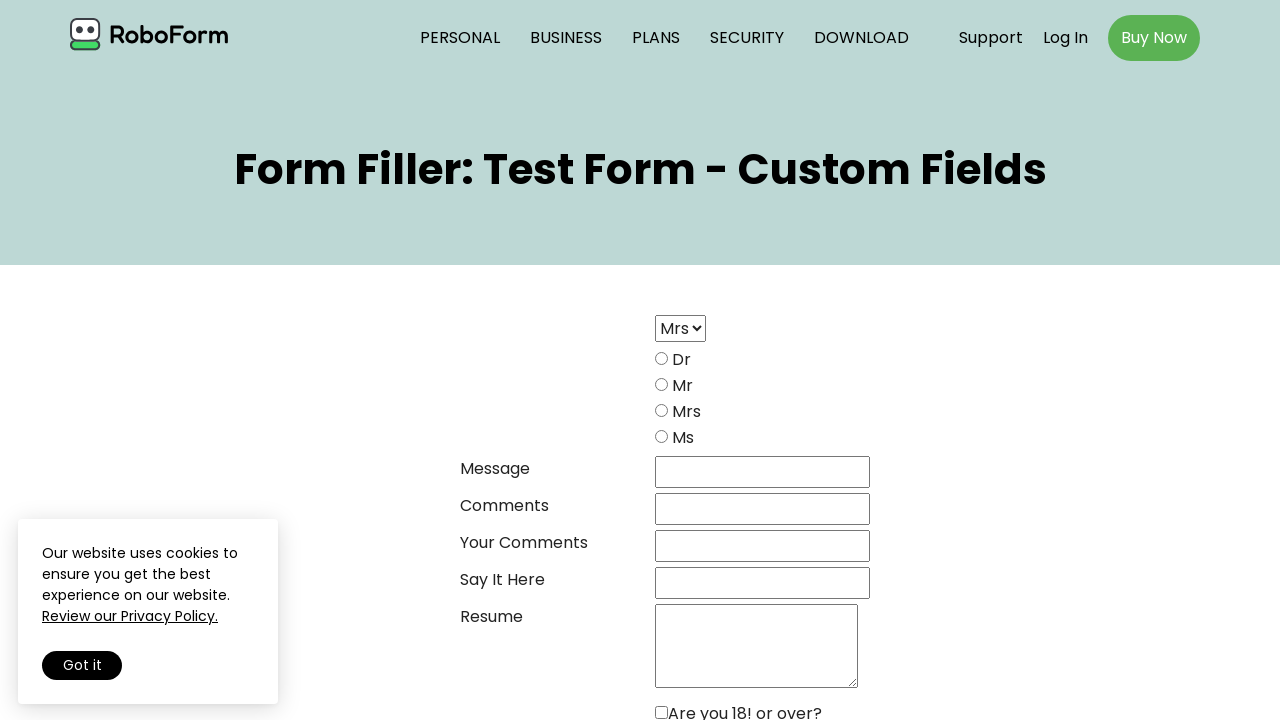

Evaluated selected index from dropdown
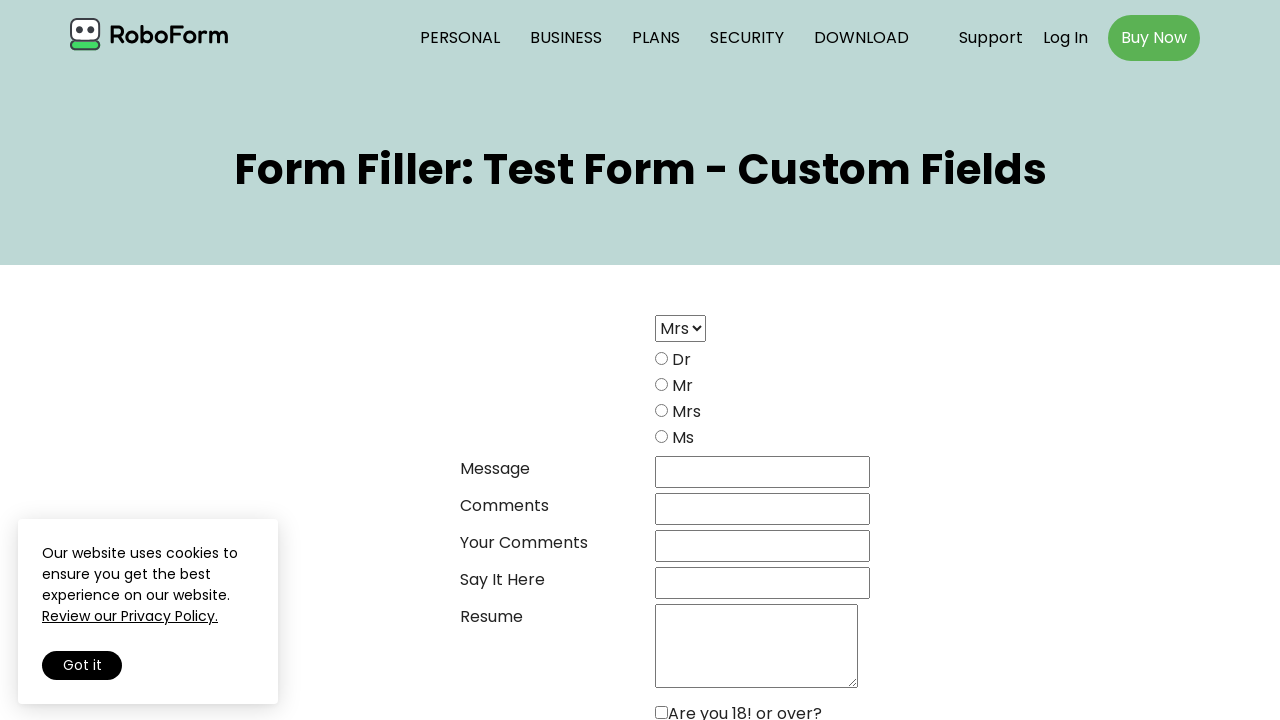

Verified that index 1 is selected
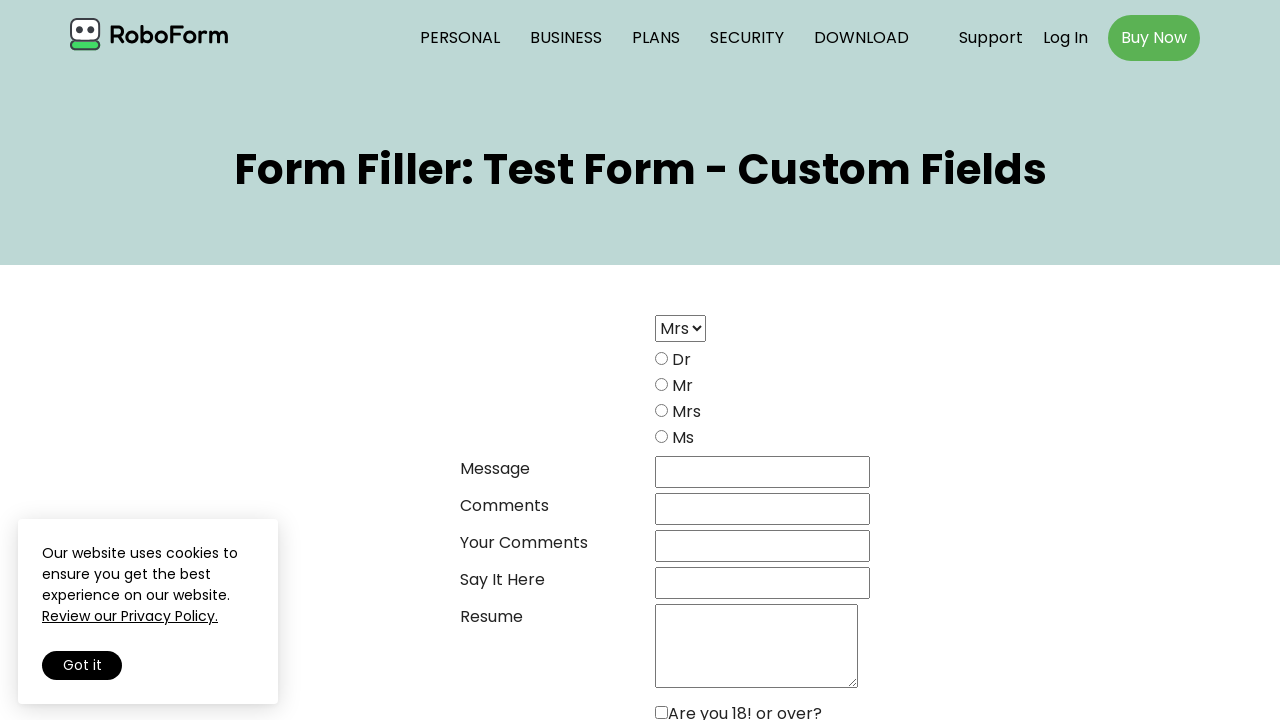

Selected option at index 2 from dropdown on select[name='ttl_select']
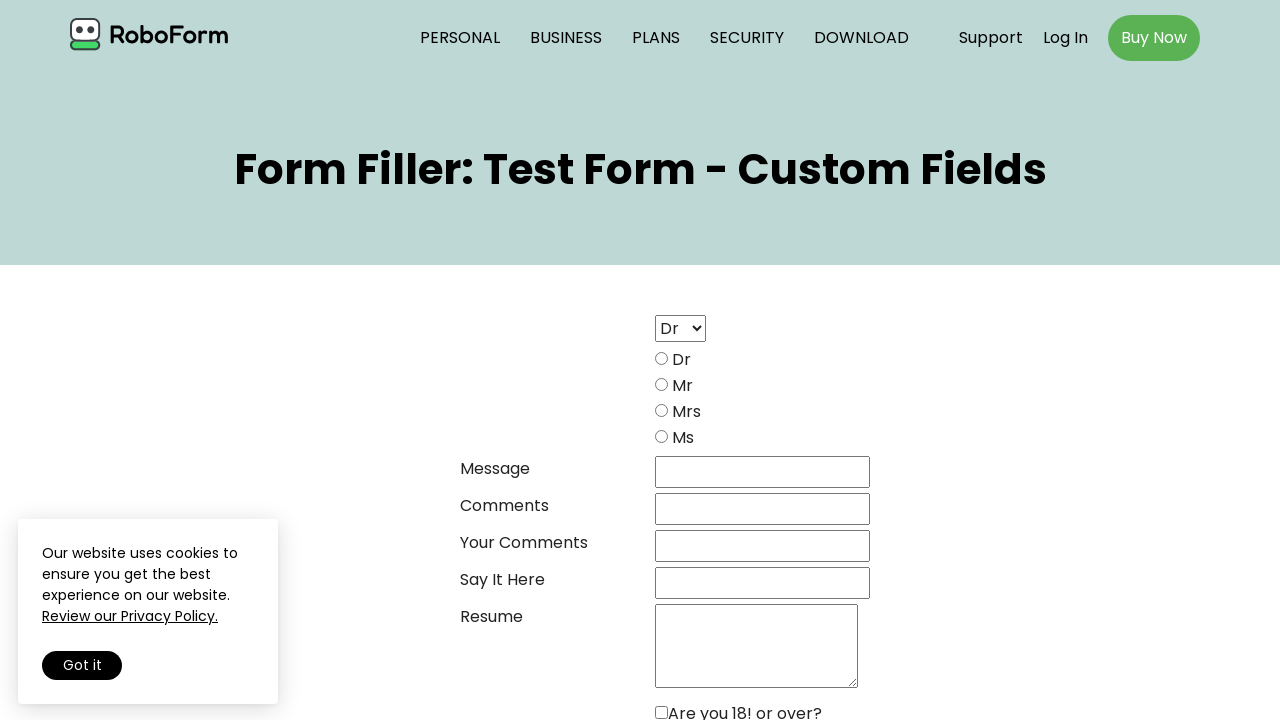

Evaluated selected index from dropdown
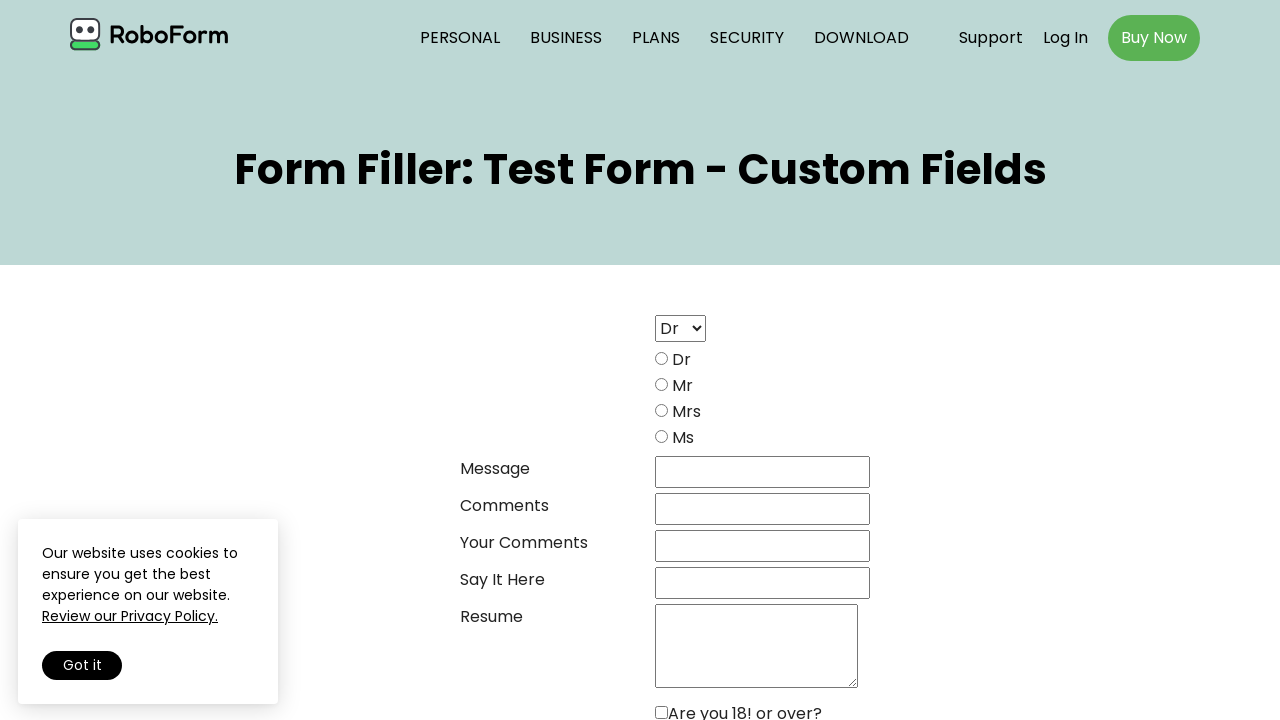

Verified that index 2 is selected
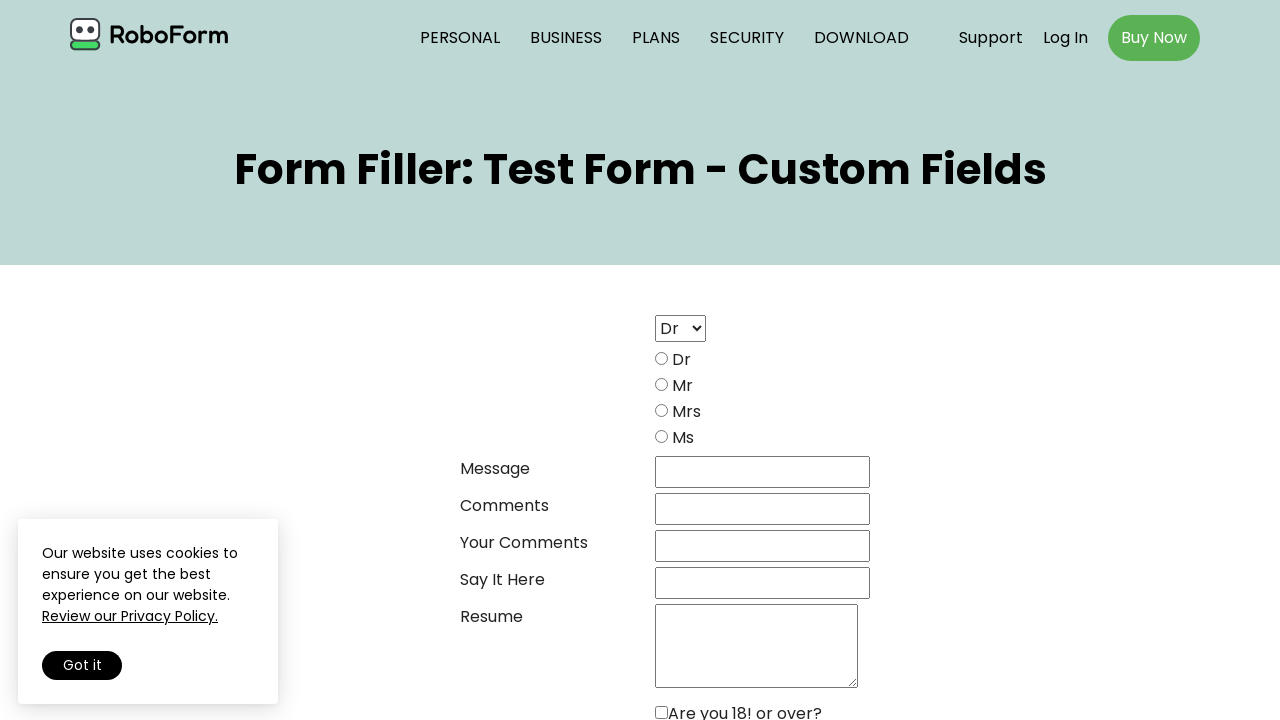

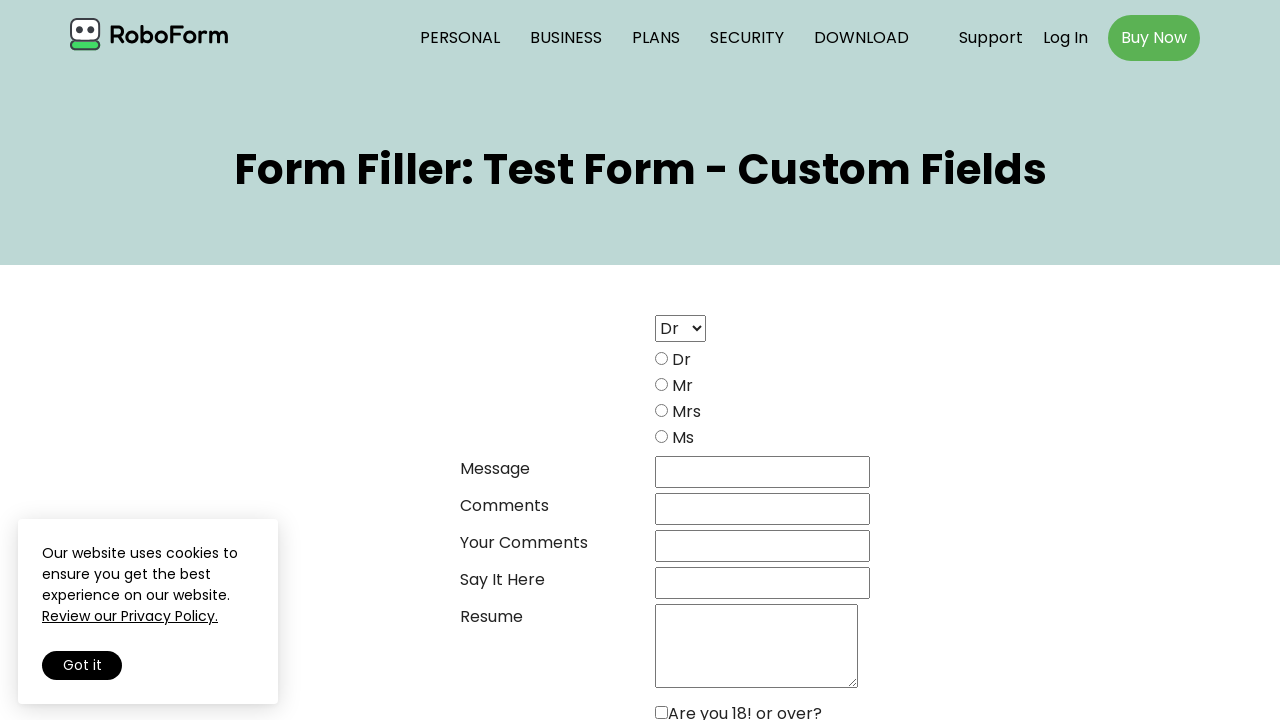